Tests simple JavaScript alert handling by clicking a button that triggers an alert and accepting it

Starting URL: https://demoqa.com/alerts

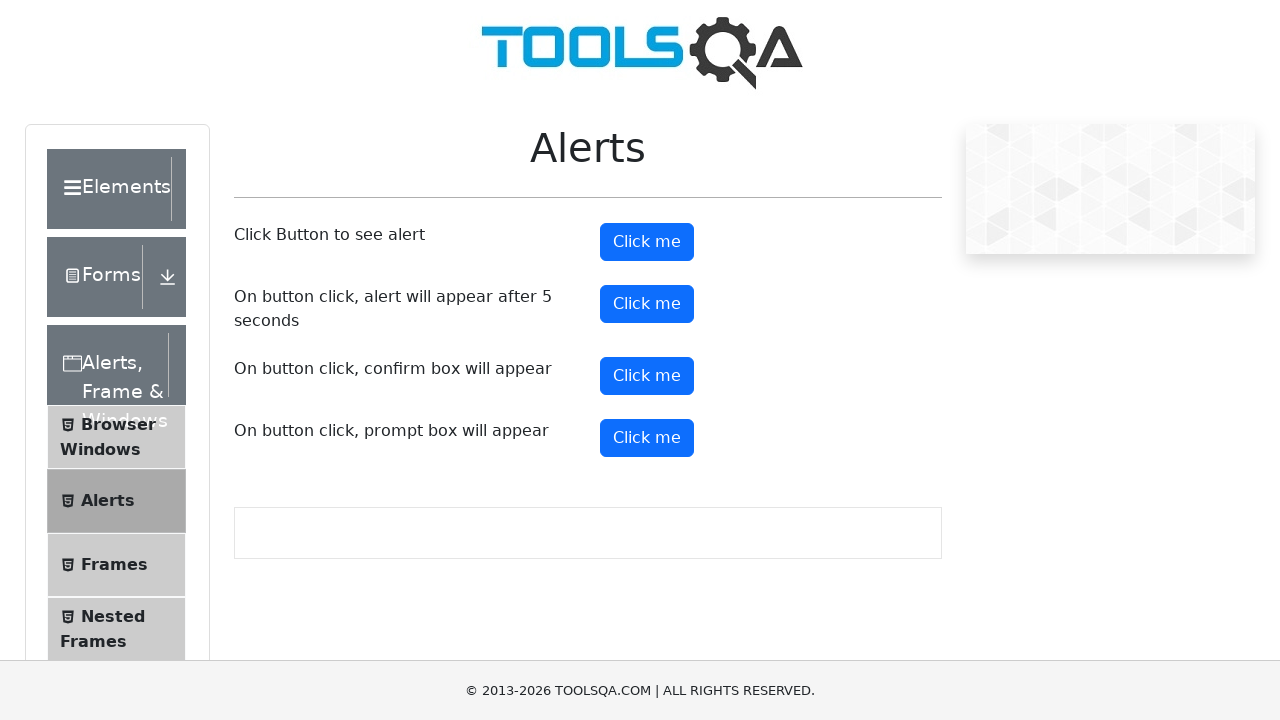

Clicked alert button to trigger JavaScript alert at (647, 242) on button#alertButton
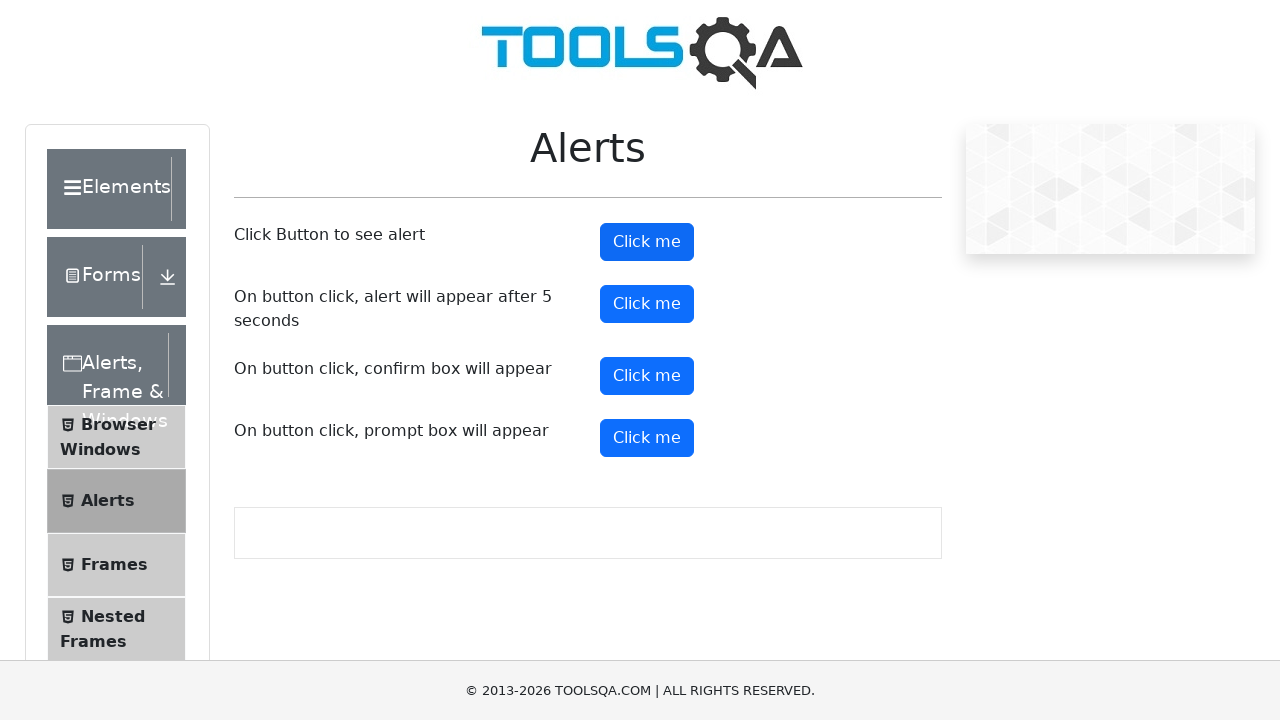

Set up dialog handler to accept alerts
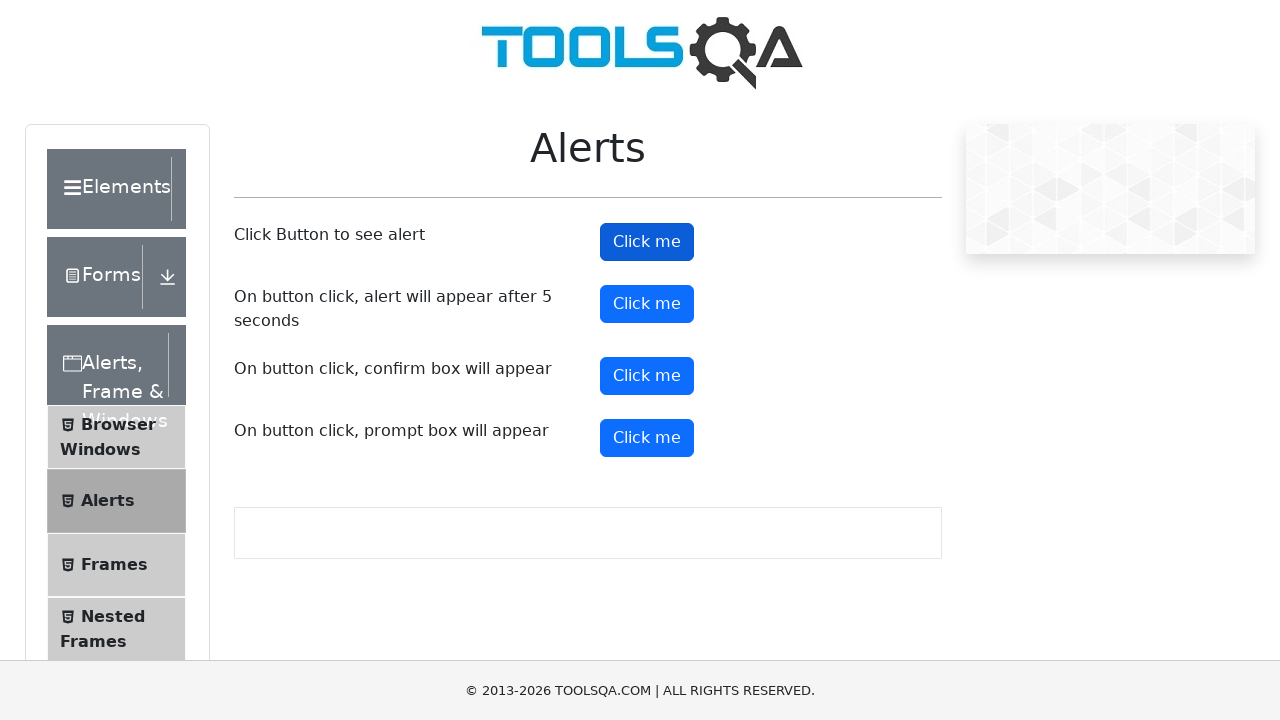

Waited for alert to be processed
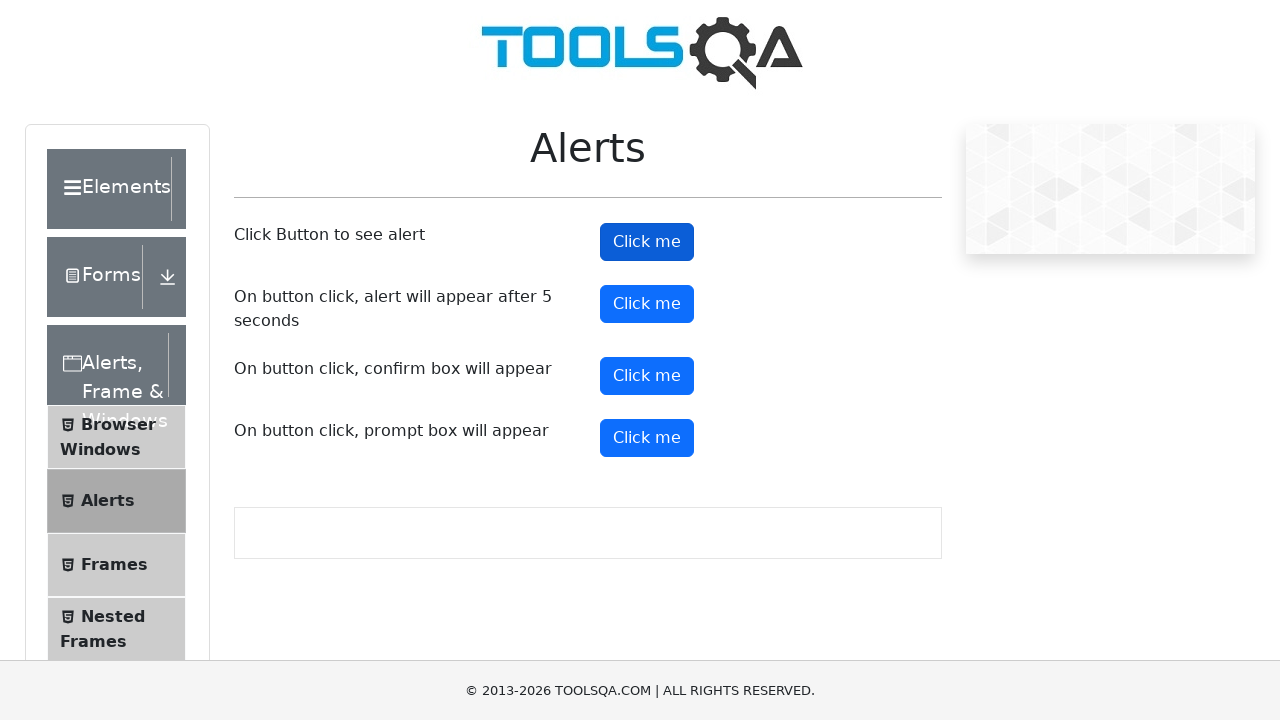

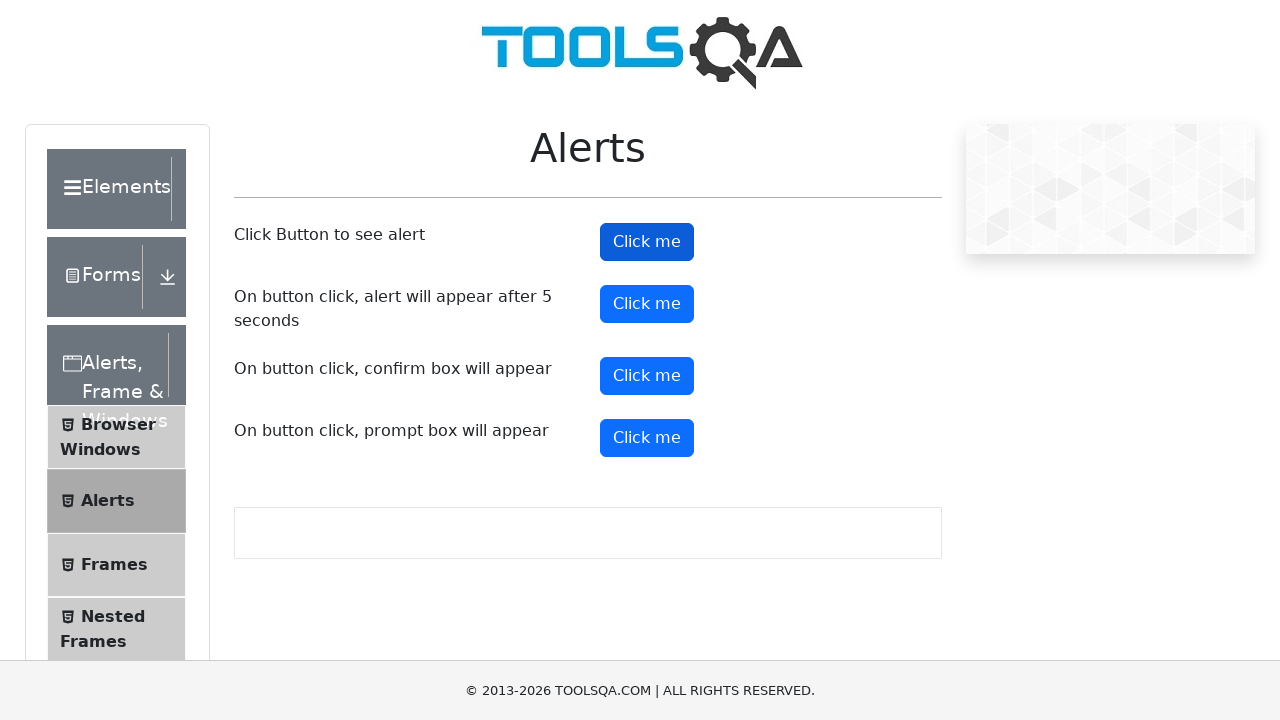